Tests browser navigation by visiting Myntra, navigating to Flipkart, then using the back button to return to Myntra

Starting URL: https://www.myntra.com/

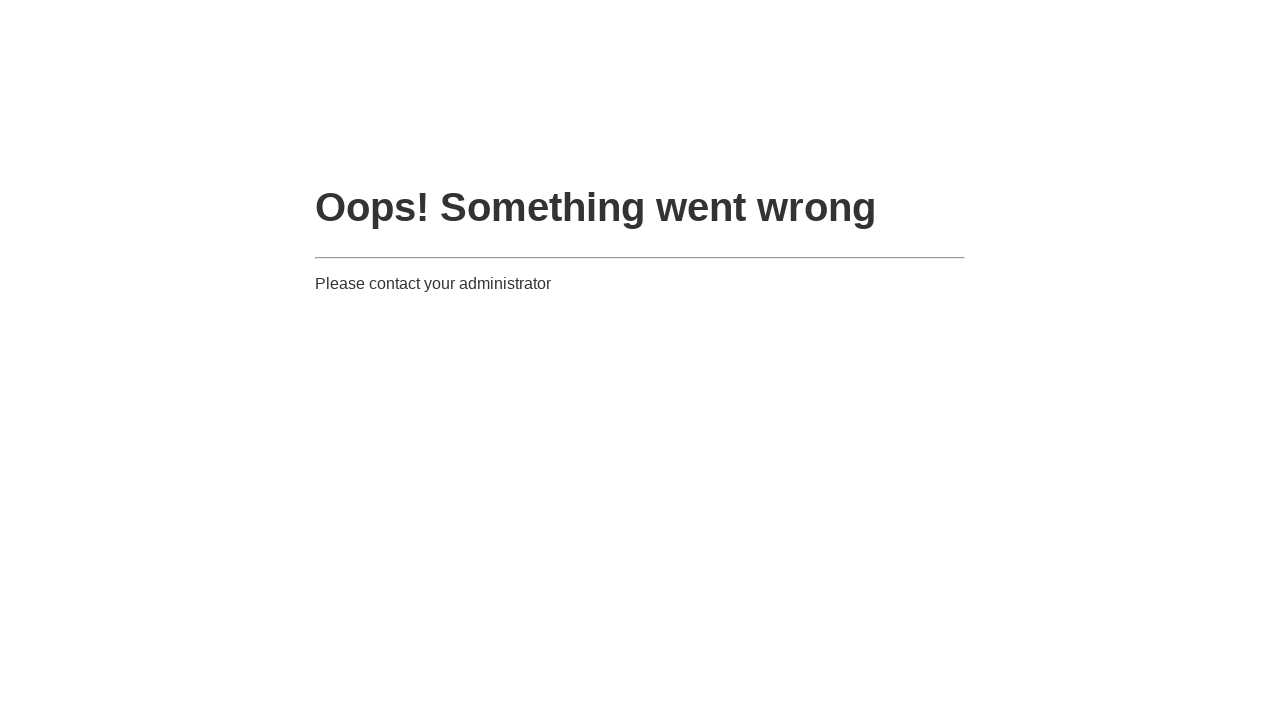

Retrieved Myntra page title
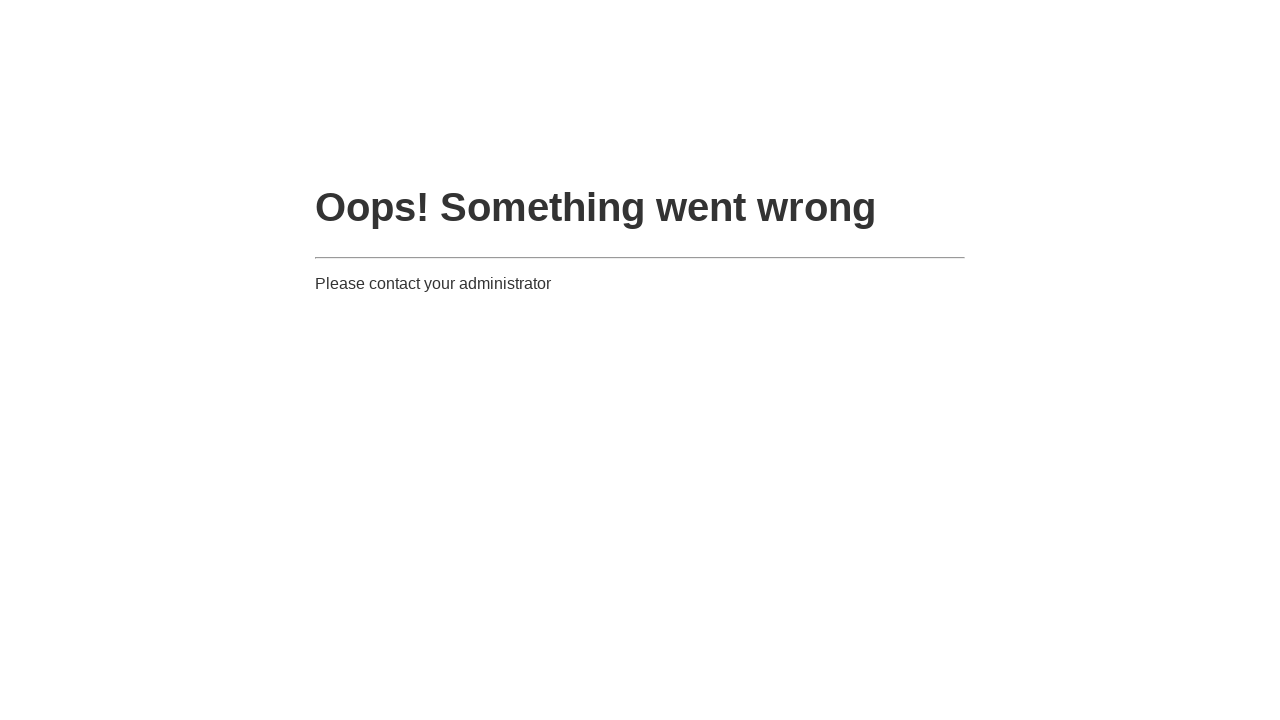

Retrieved Myntra page URL
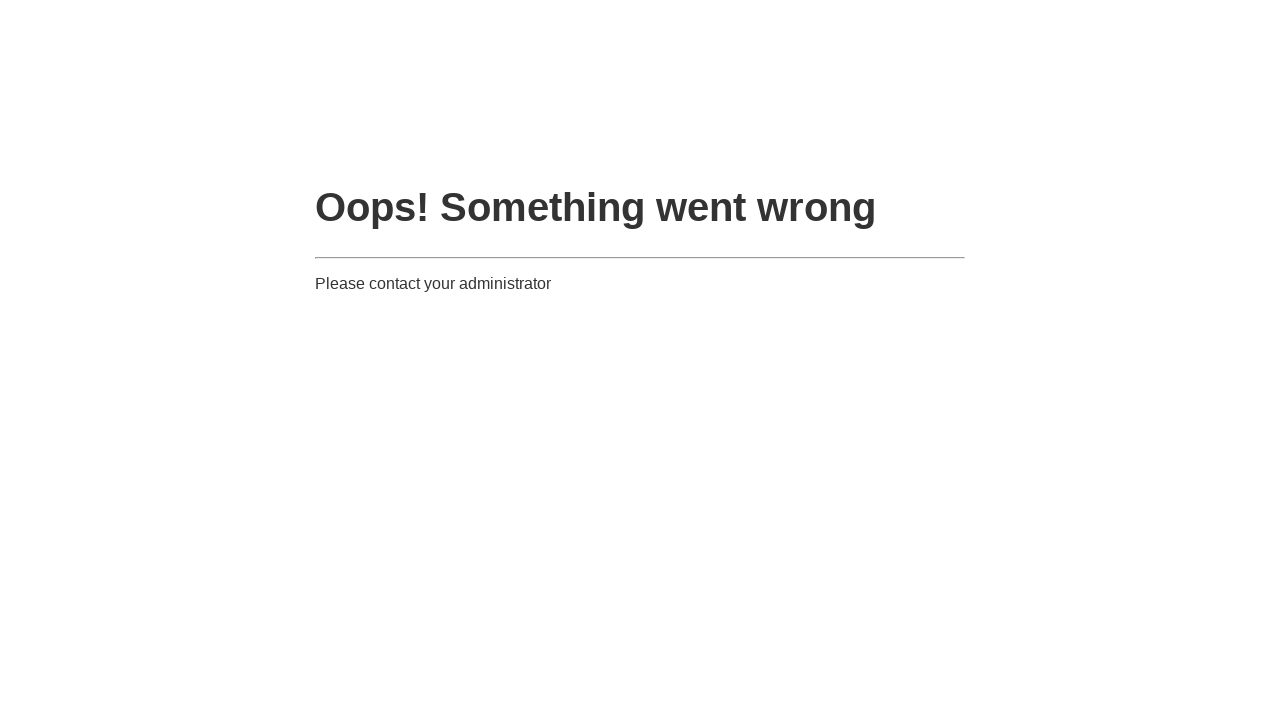

Navigated to Flipkart
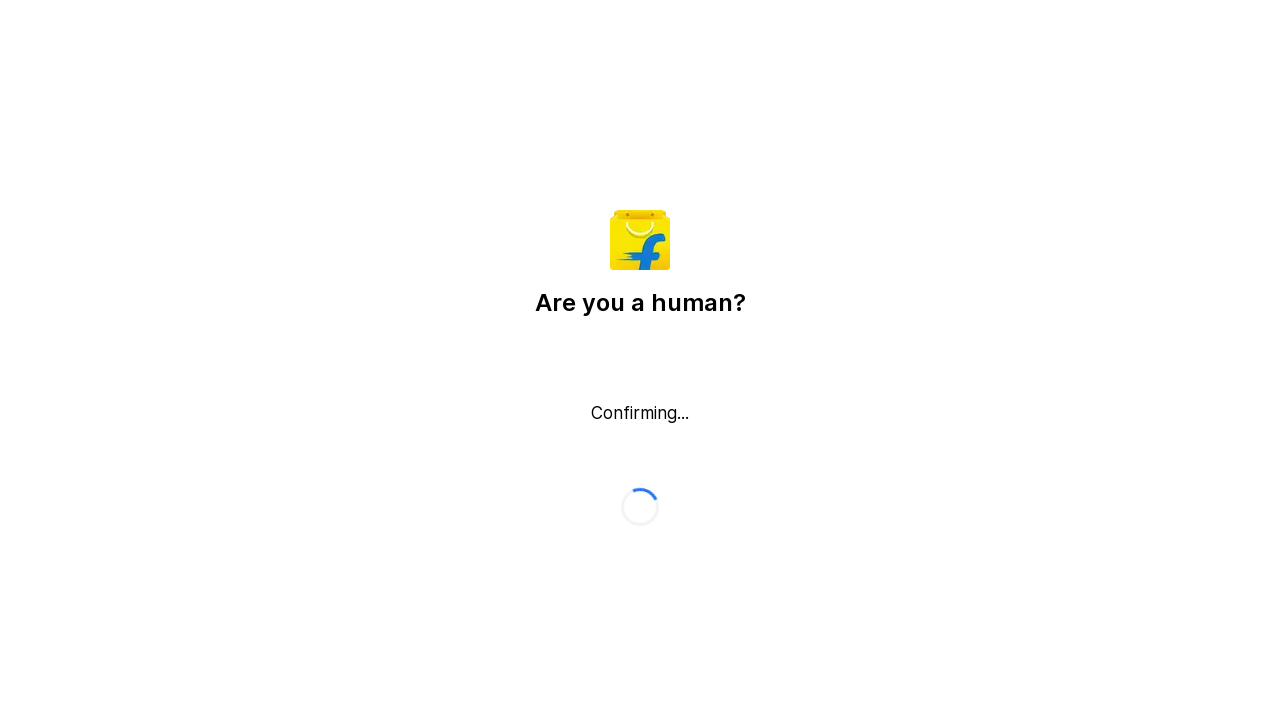

Retrieved Flipkart page title
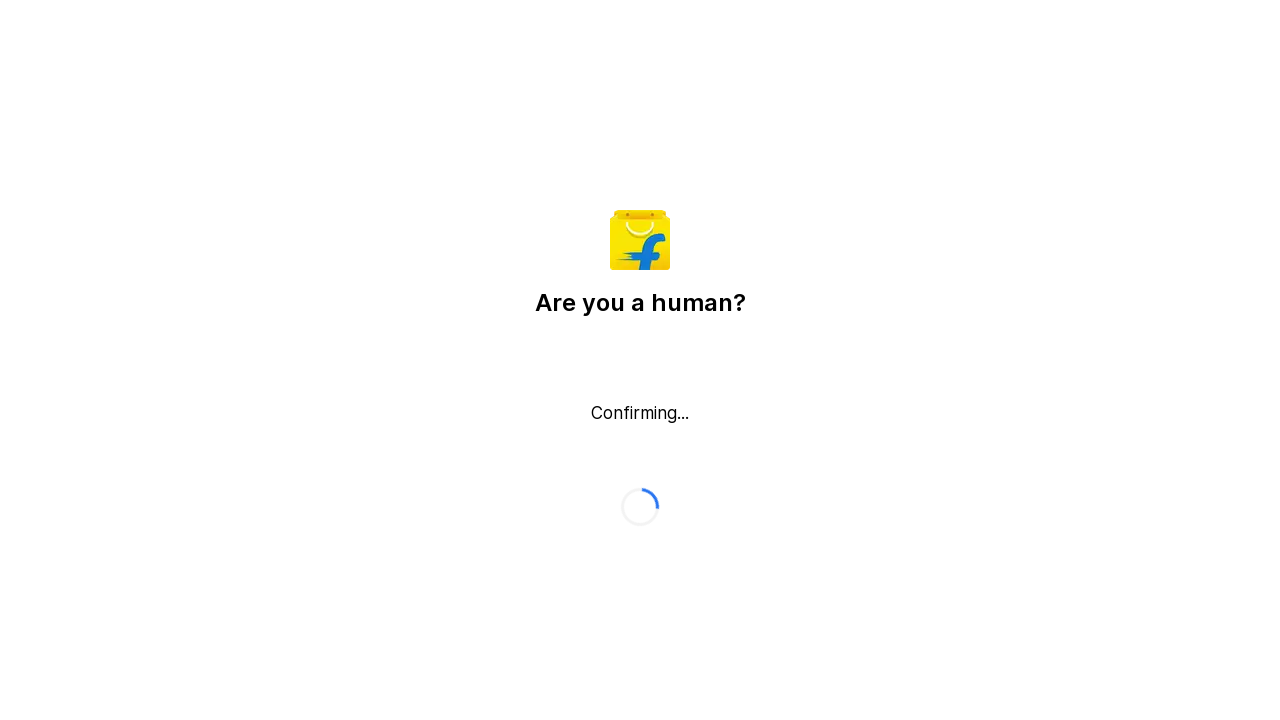

Clicked back button to return to Myntra
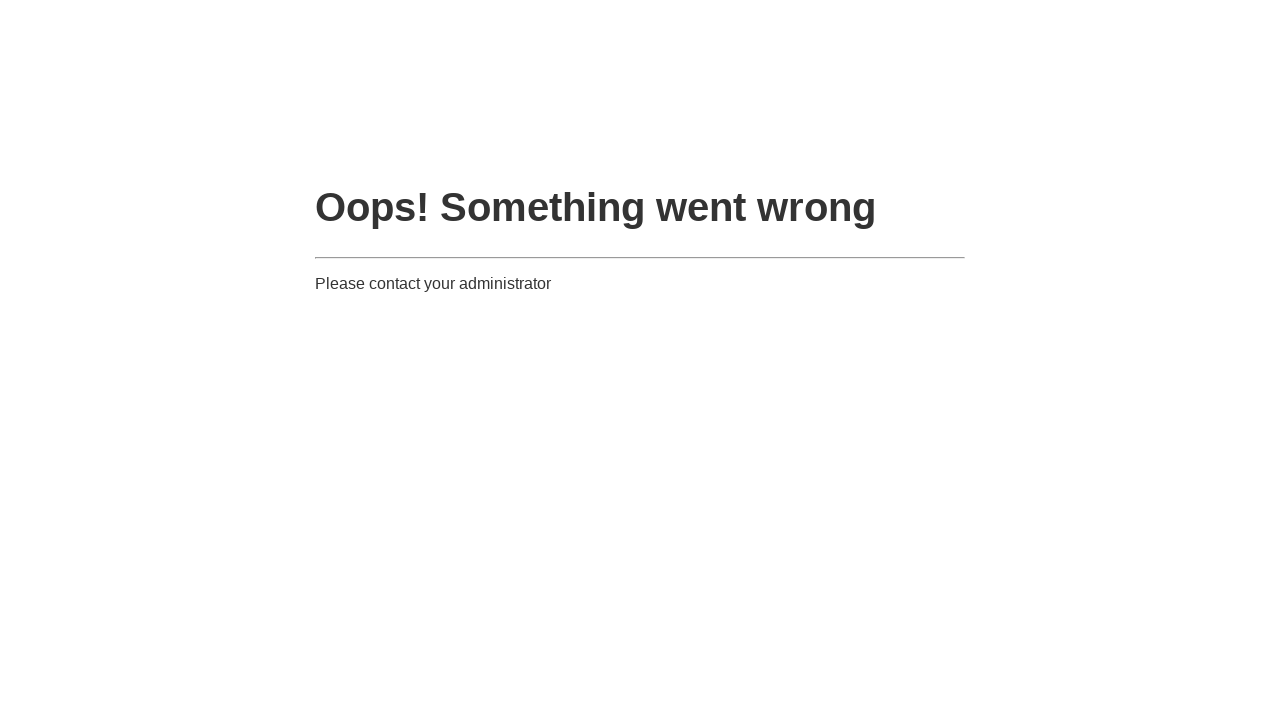

Myntra page loaded and network idle
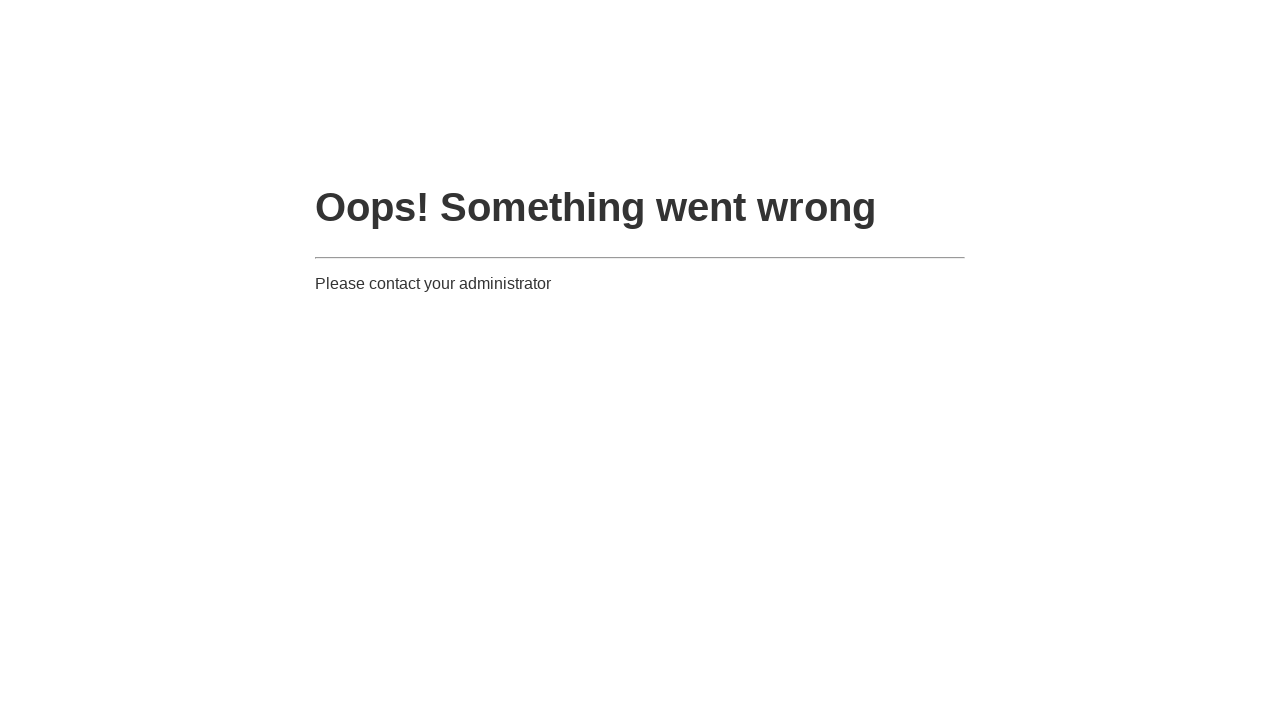

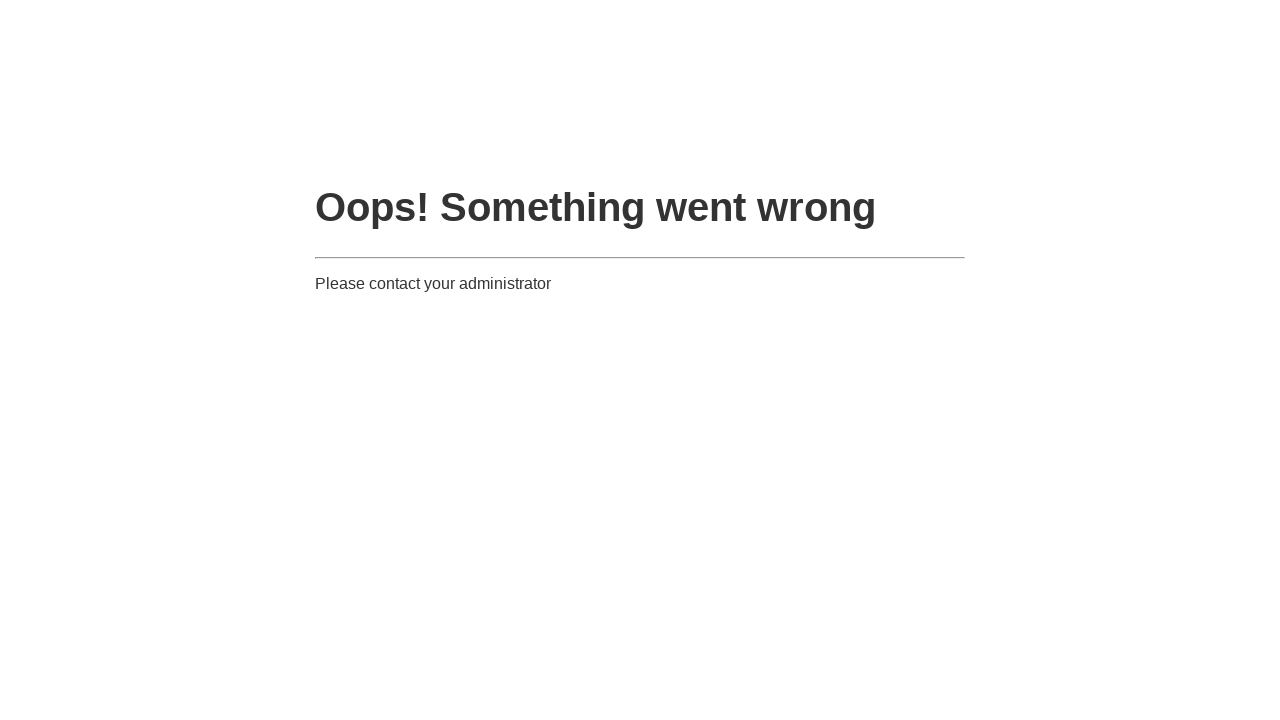